Tests text input functionality by entering text in a field and verifying that a button's text gets updated with the entered value

Starting URL: http://uitestingplayground.com/textinput

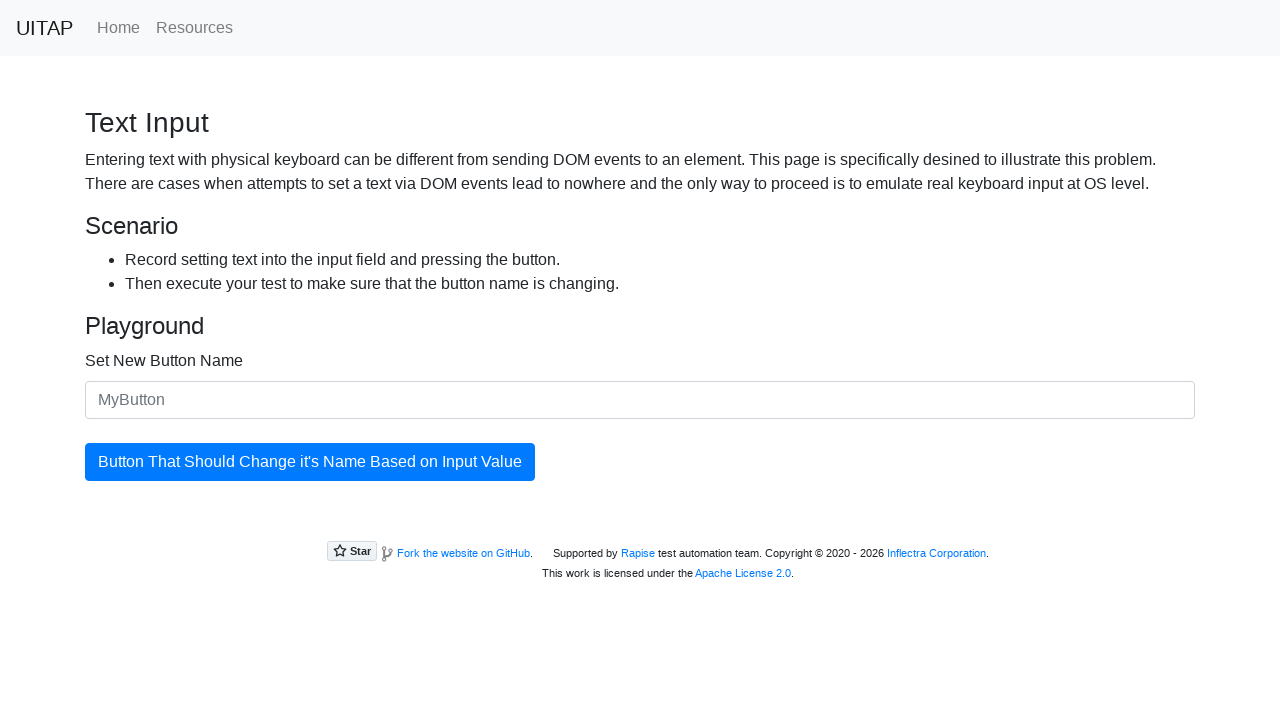

Navigated to text input test page
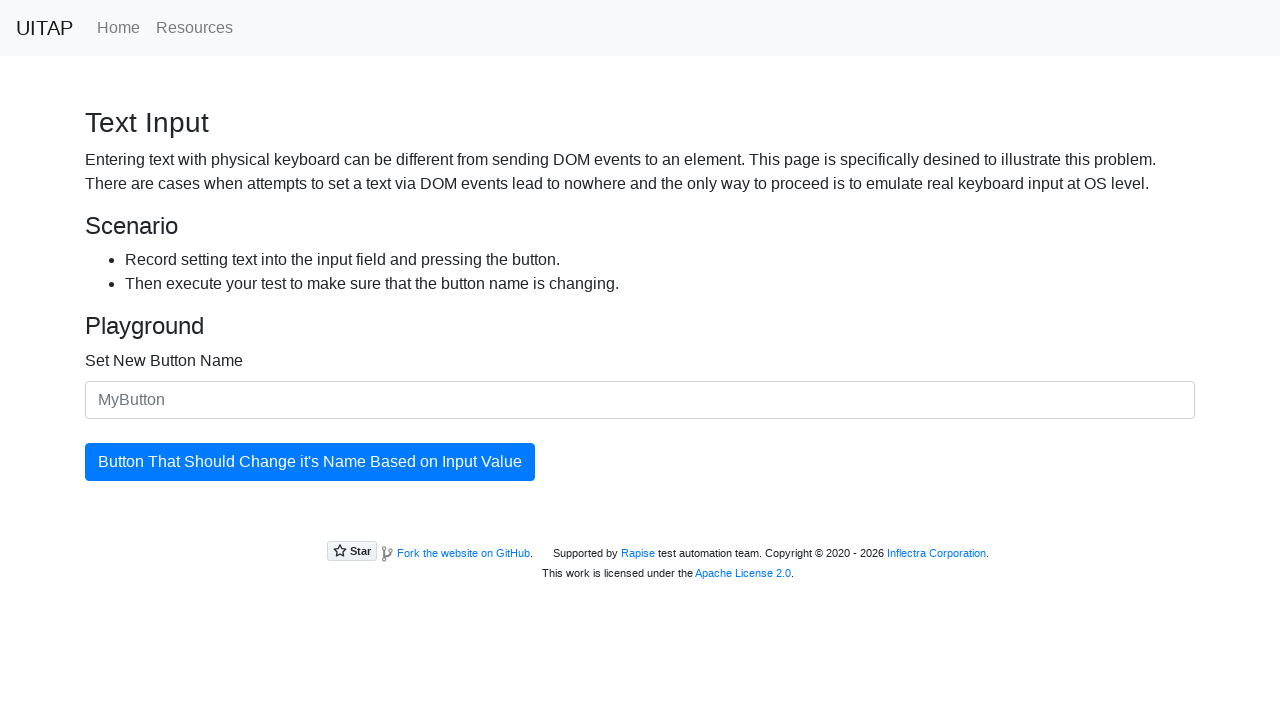

Entered 'SkyPro' in the text input field on input#newButtonName
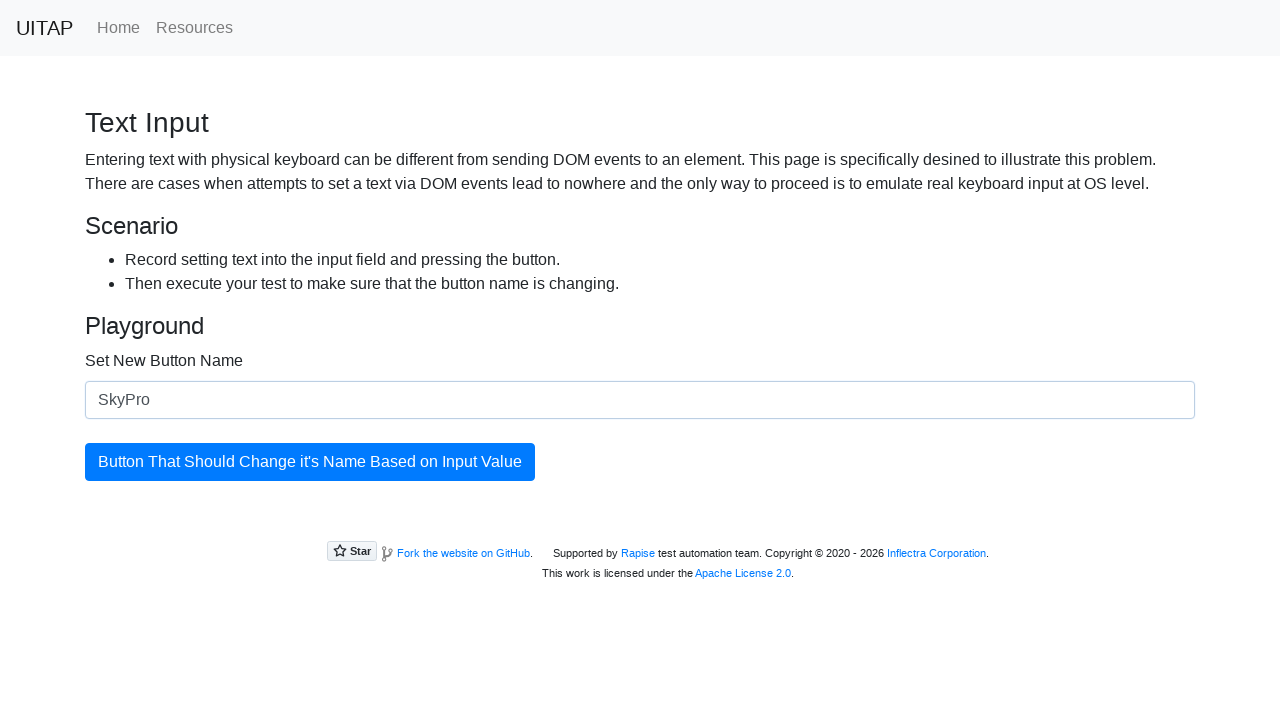

Clicked the updating button at (310, 462) on button#updatingButton
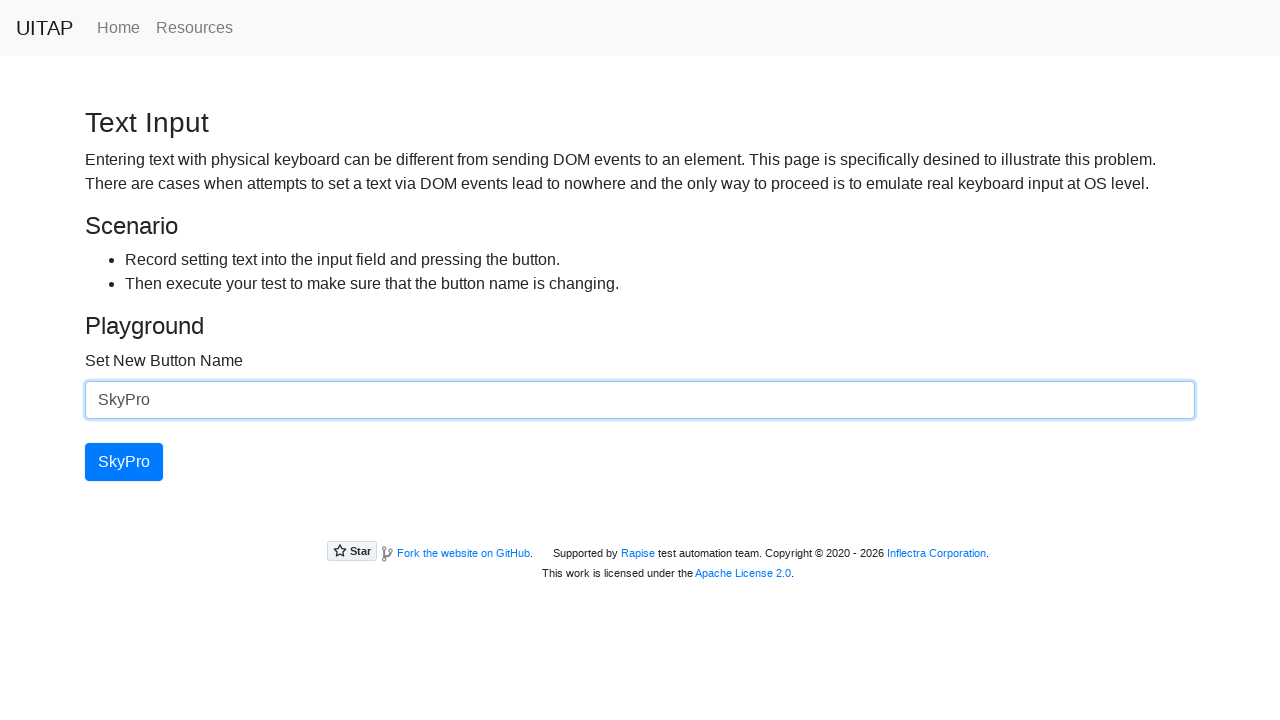

Button text updated to 'SkyPro'
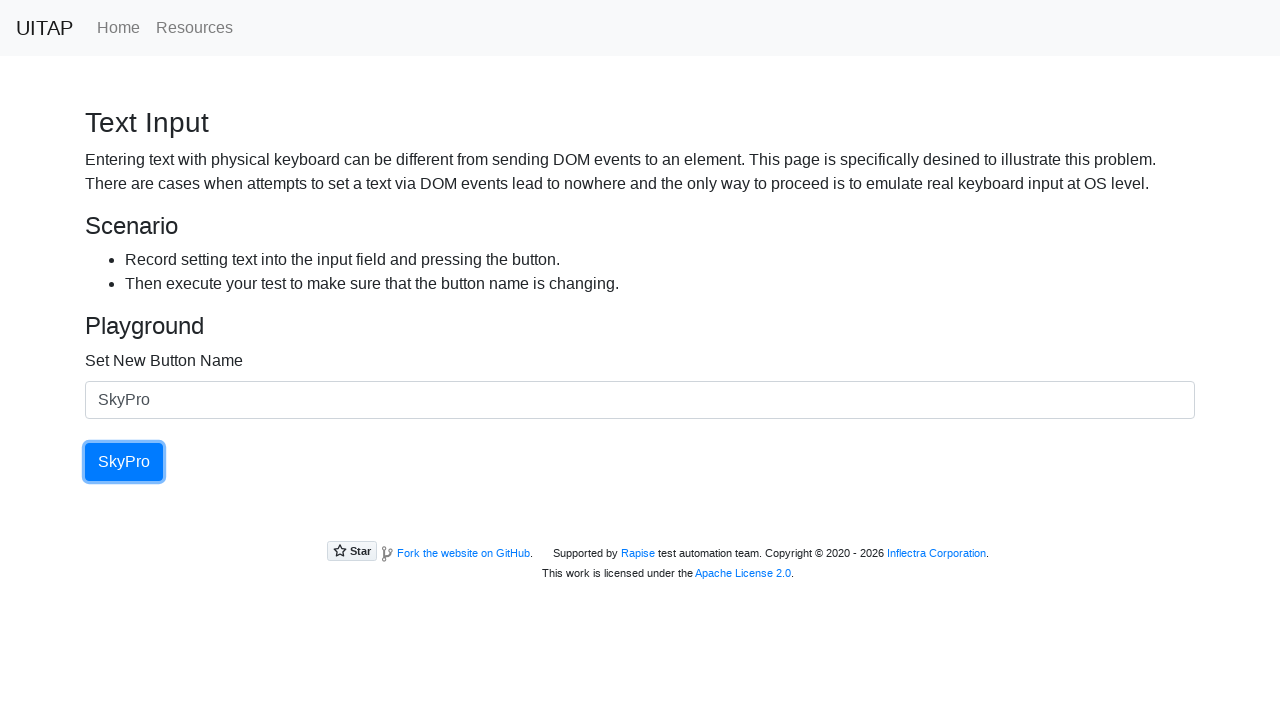

Verified button text is 'SkyPro'
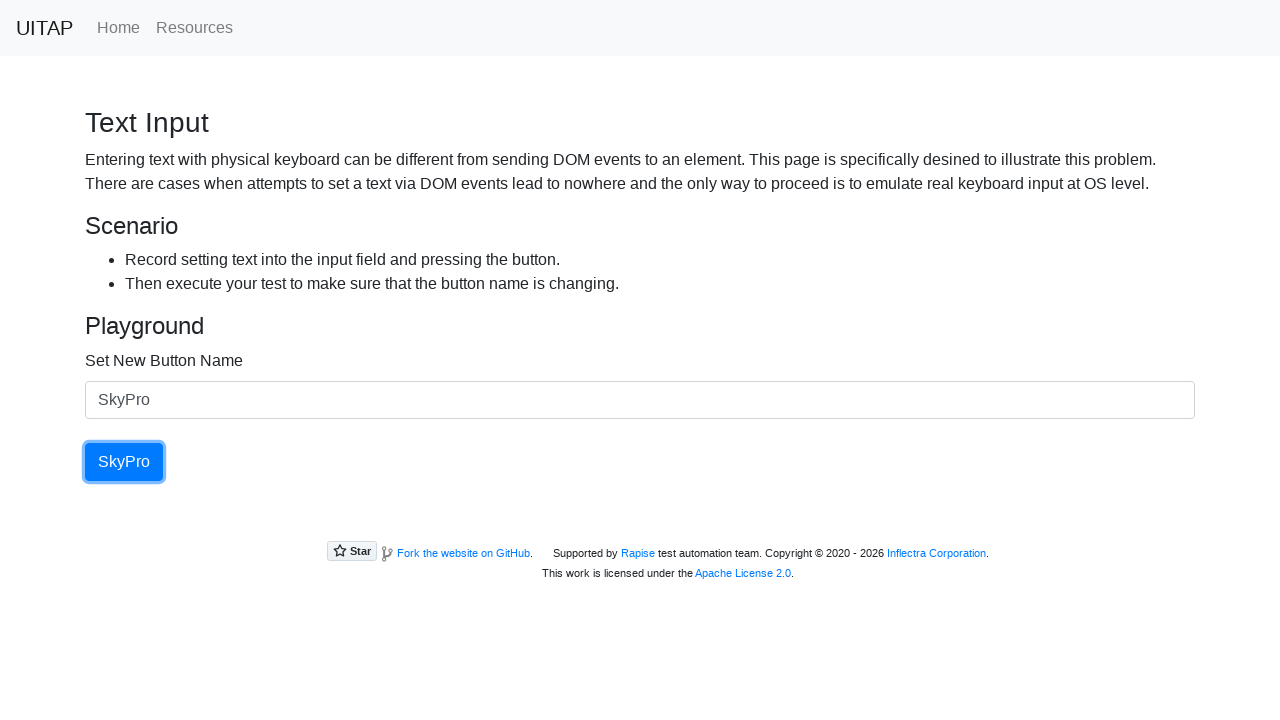

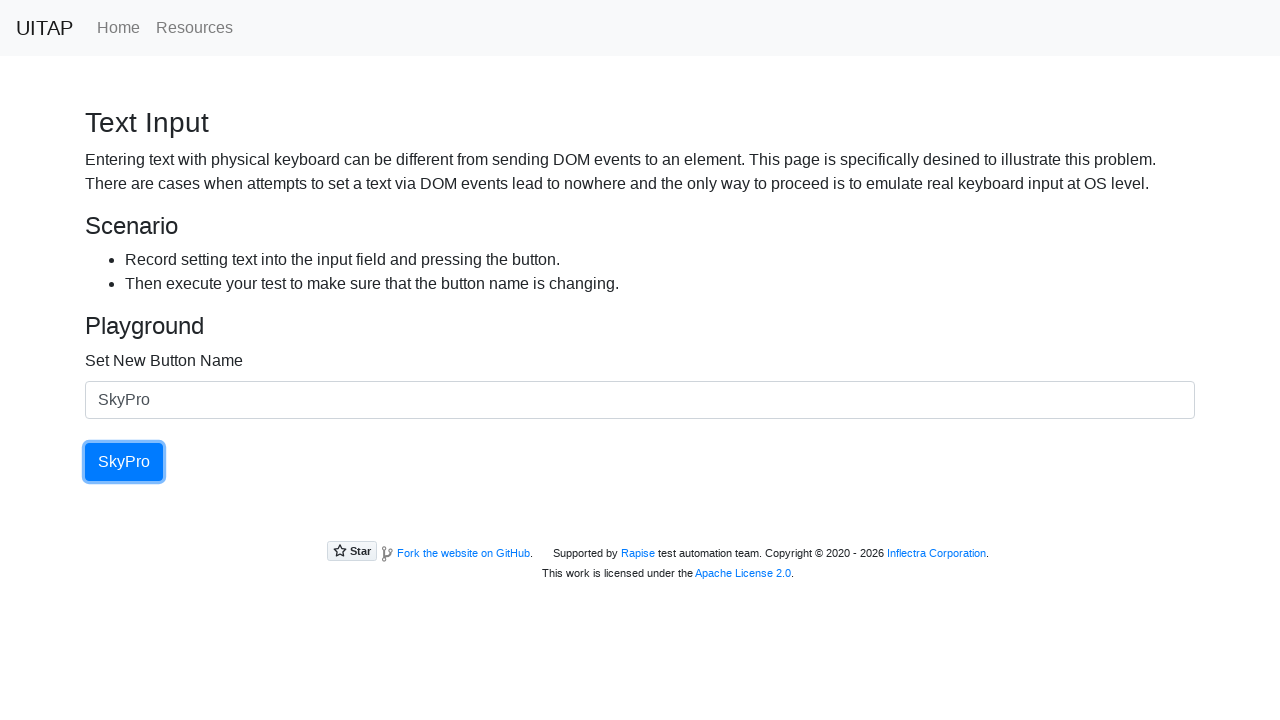